Tests browser back button navigation between filter views

Starting URL: https://demo.playwright.dev/todomvc

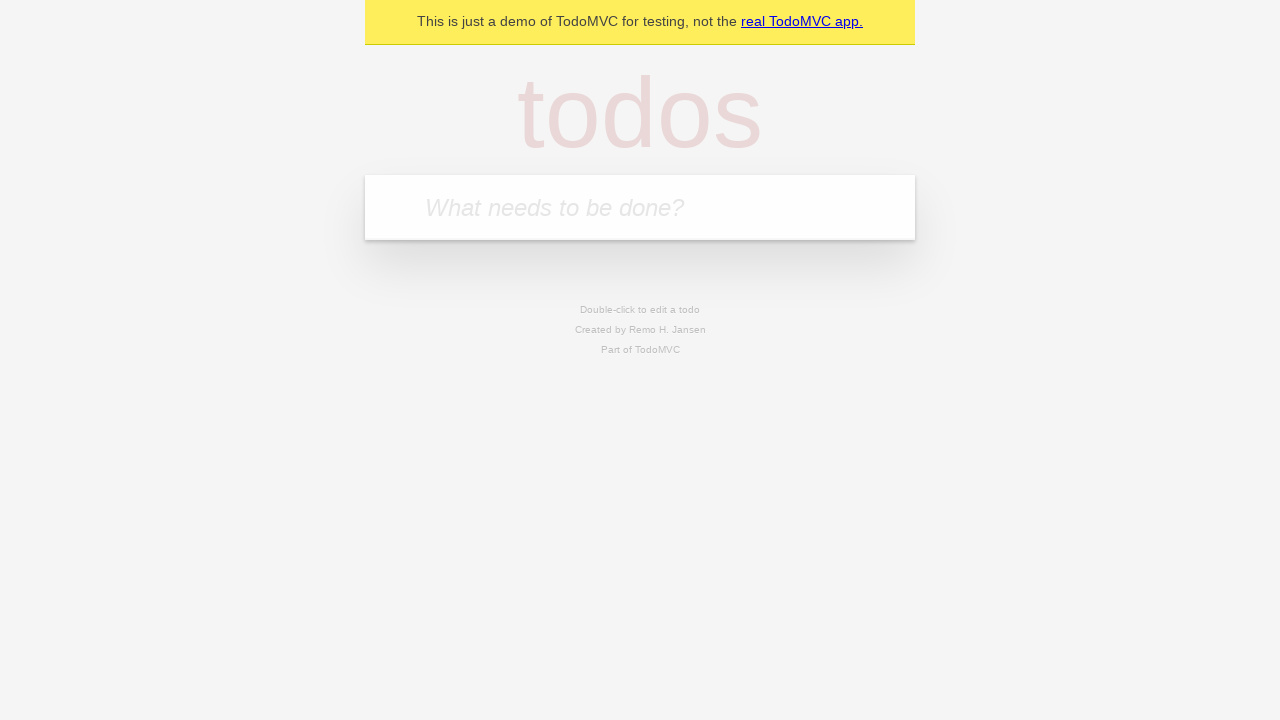

Filled todo input with 'buy some cheese' on internal:attr=[placeholder="What needs to be done?"i]
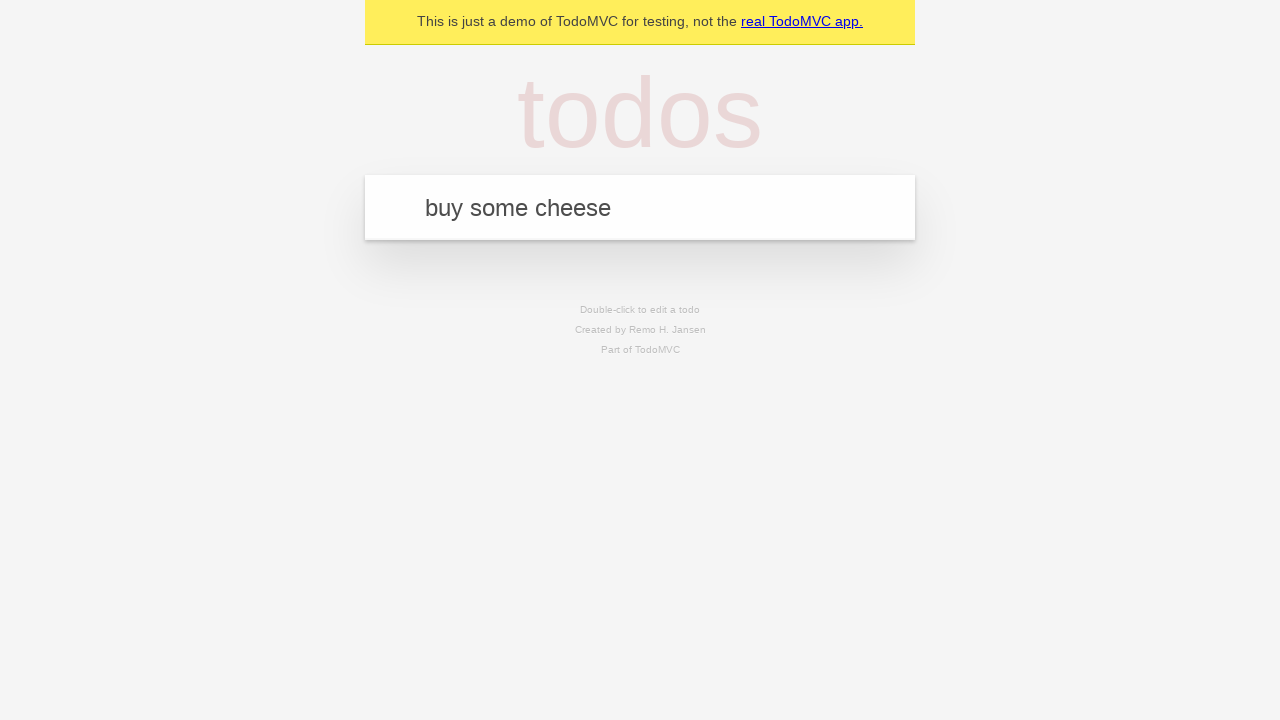

Pressed Enter to add first todo on internal:attr=[placeholder="What needs to be done?"i]
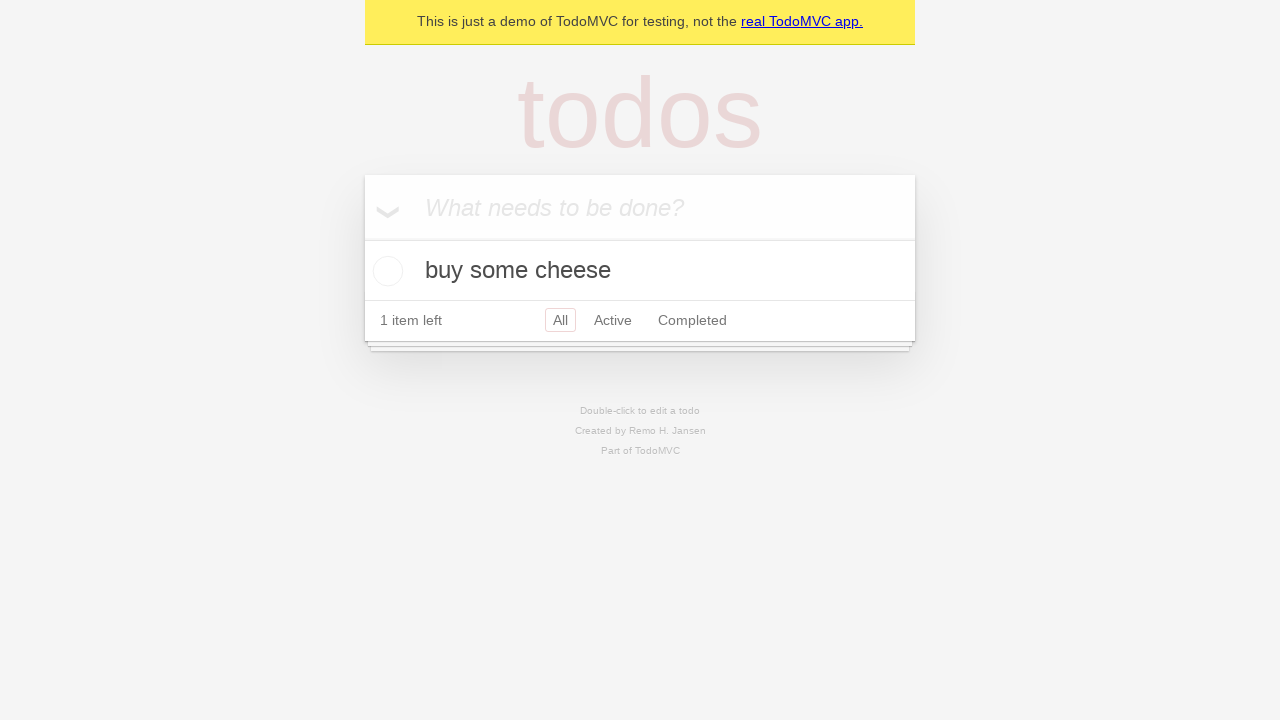

Filled todo input with 'feed the cat' on internal:attr=[placeholder="What needs to be done?"i]
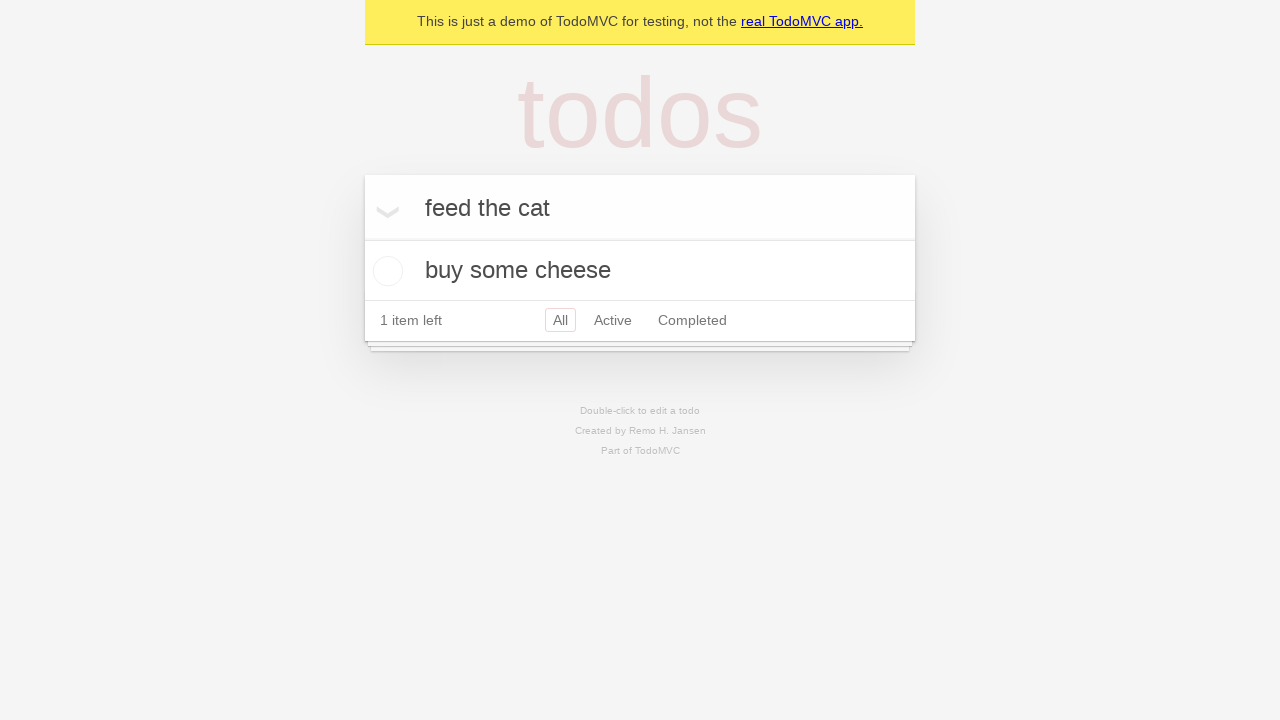

Pressed Enter to add second todo on internal:attr=[placeholder="What needs to be done?"i]
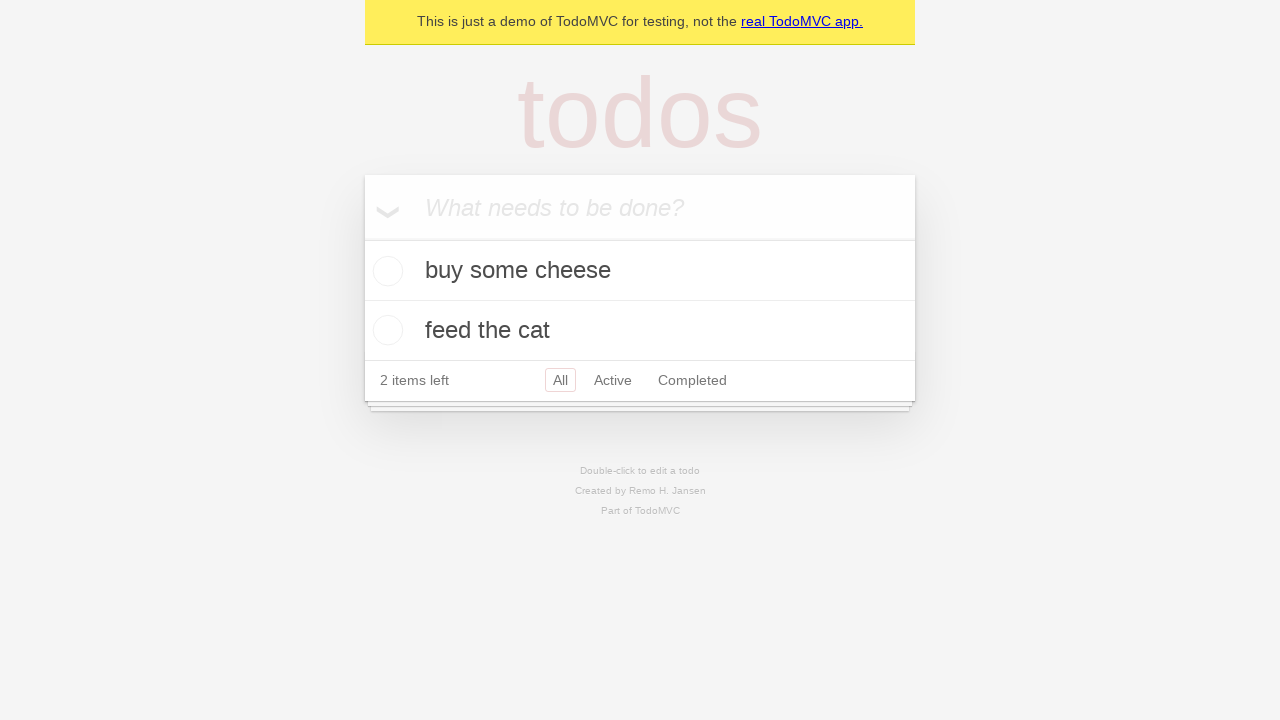

Filled todo input with 'book a doctors appointment' on internal:attr=[placeholder="What needs to be done?"i]
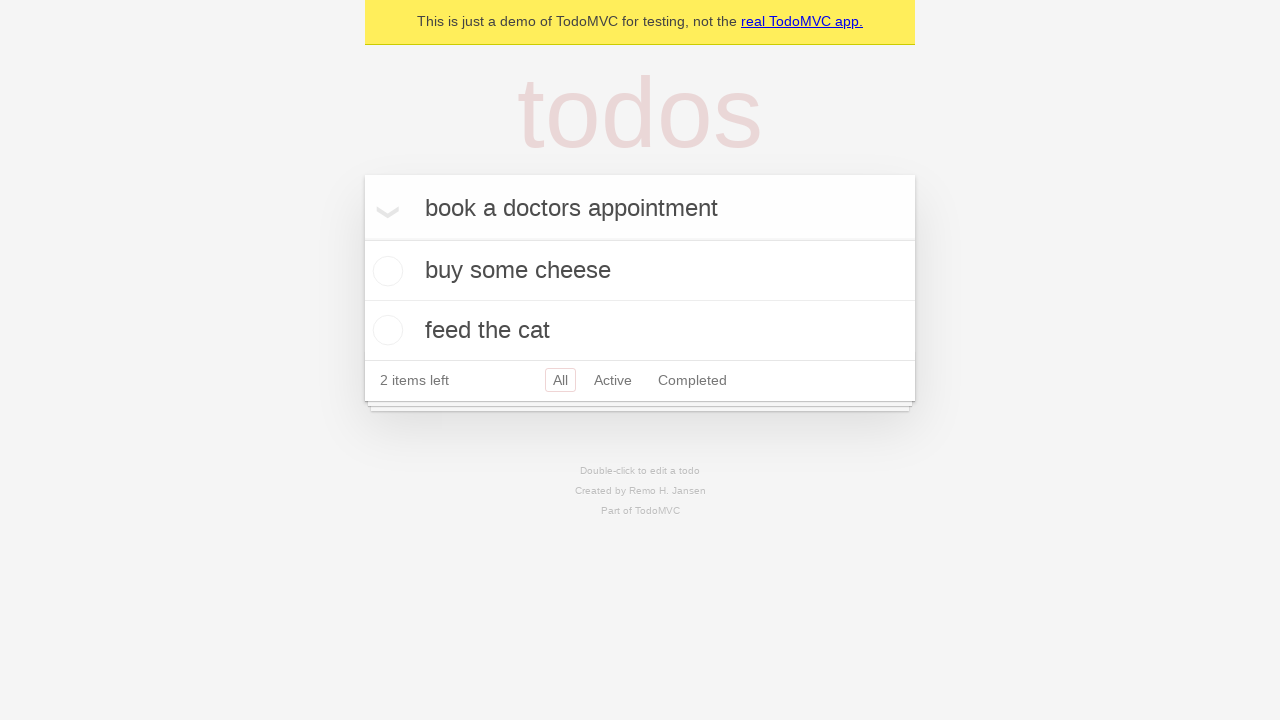

Pressed Enter to add third todo on internal:attr=[placeholder="What needs to be done?"i]
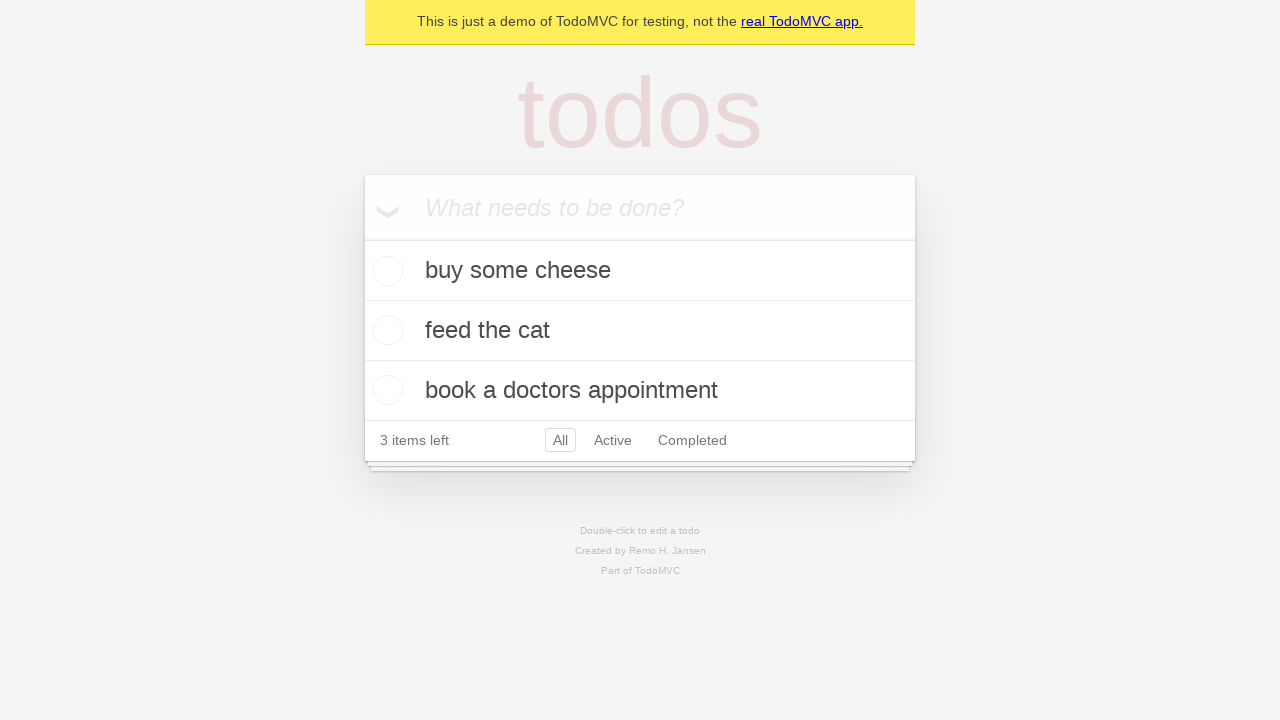

Checked the second todo item as completed at (385, 330) on [data-testid='todo-item'] >> nth=1 >> internal:role=checkbox
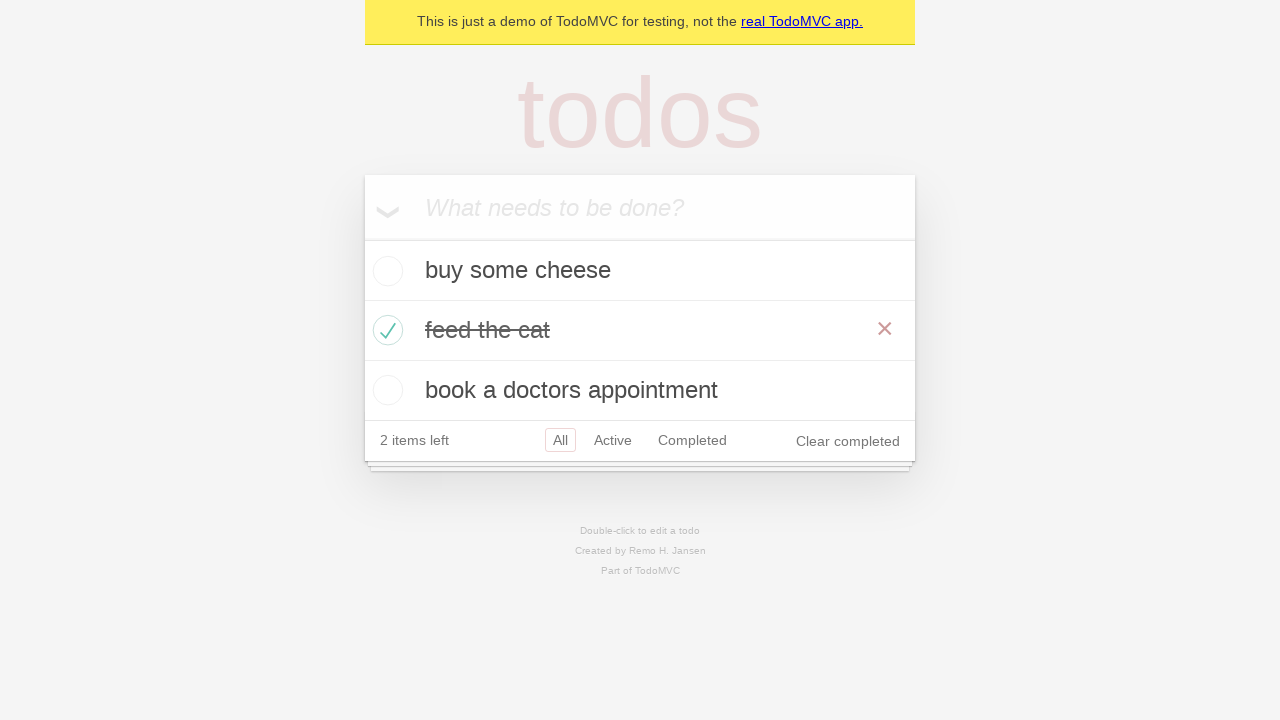

Clicked 'All' filter to view all todos at (560, 440) on internal:role=link[name="All"i]
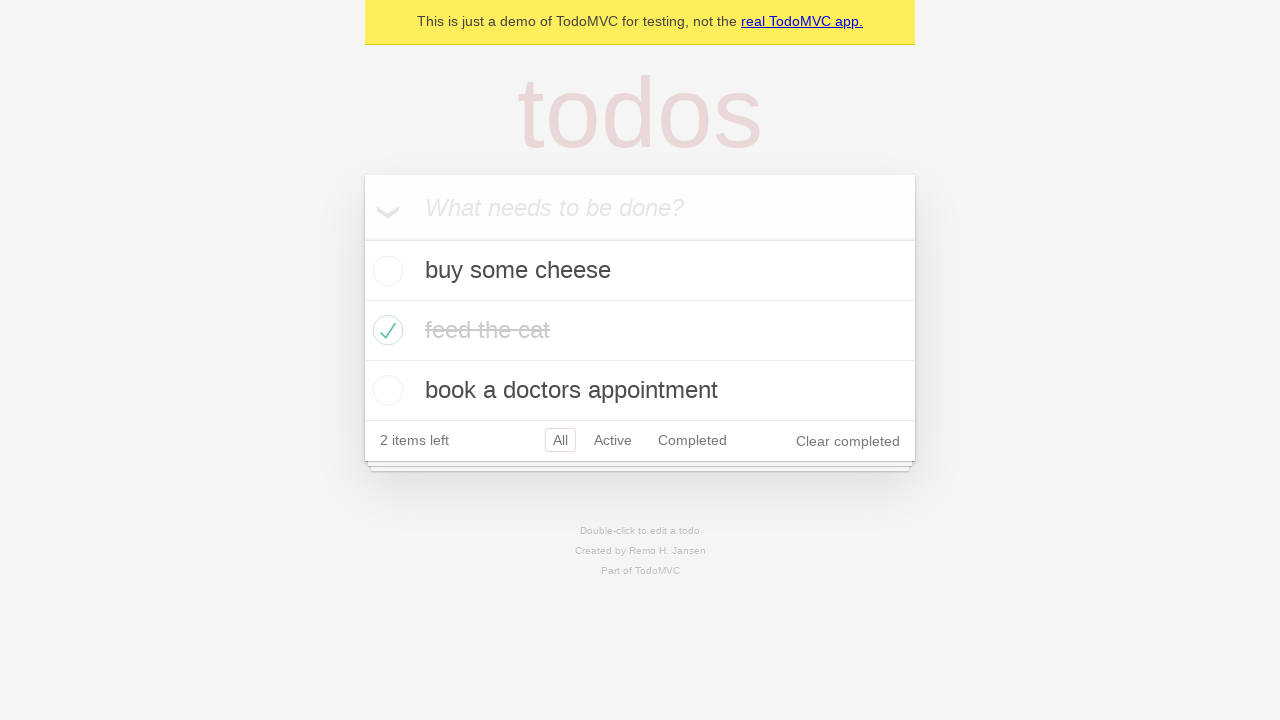

Clicked 'Active' filter to view active todos at (613, 440) on internal:role=link[name="Active"i]
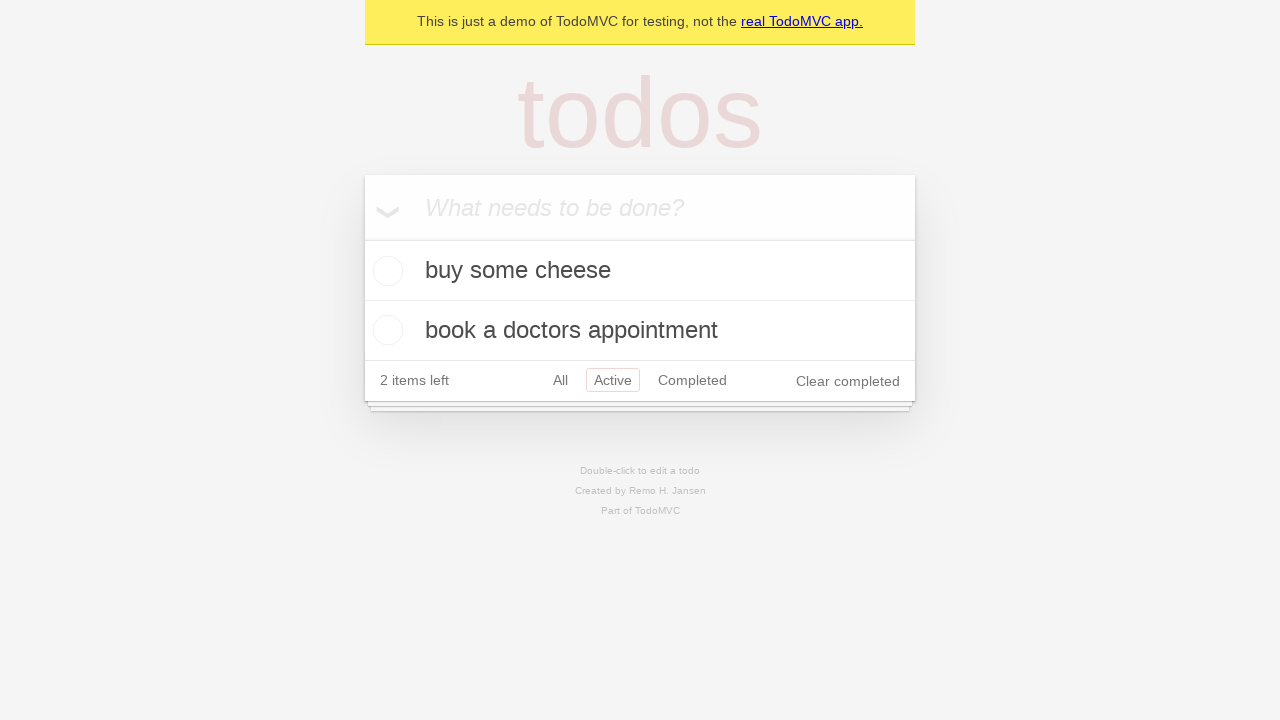

Clicked 'Completed' filter to view completed todos at (692, 380) on internal:role=link[name="Completed"i]
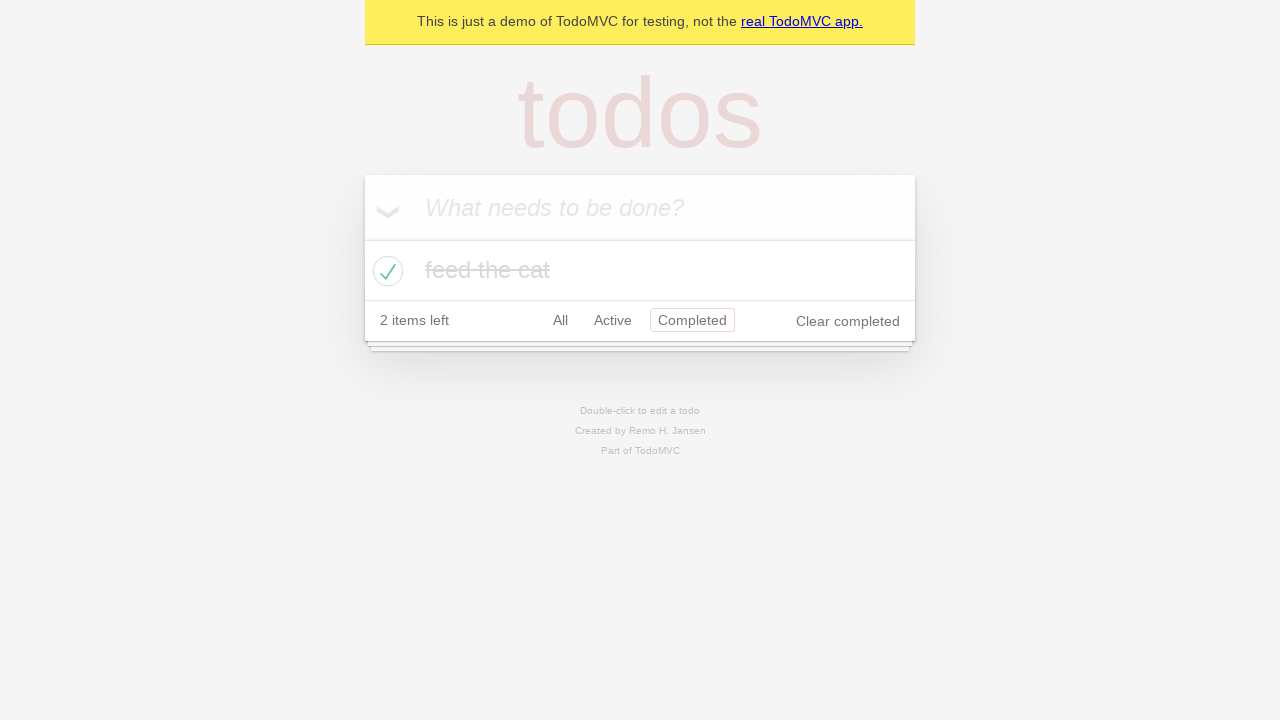

Navigated back from Completed filter to Active filter
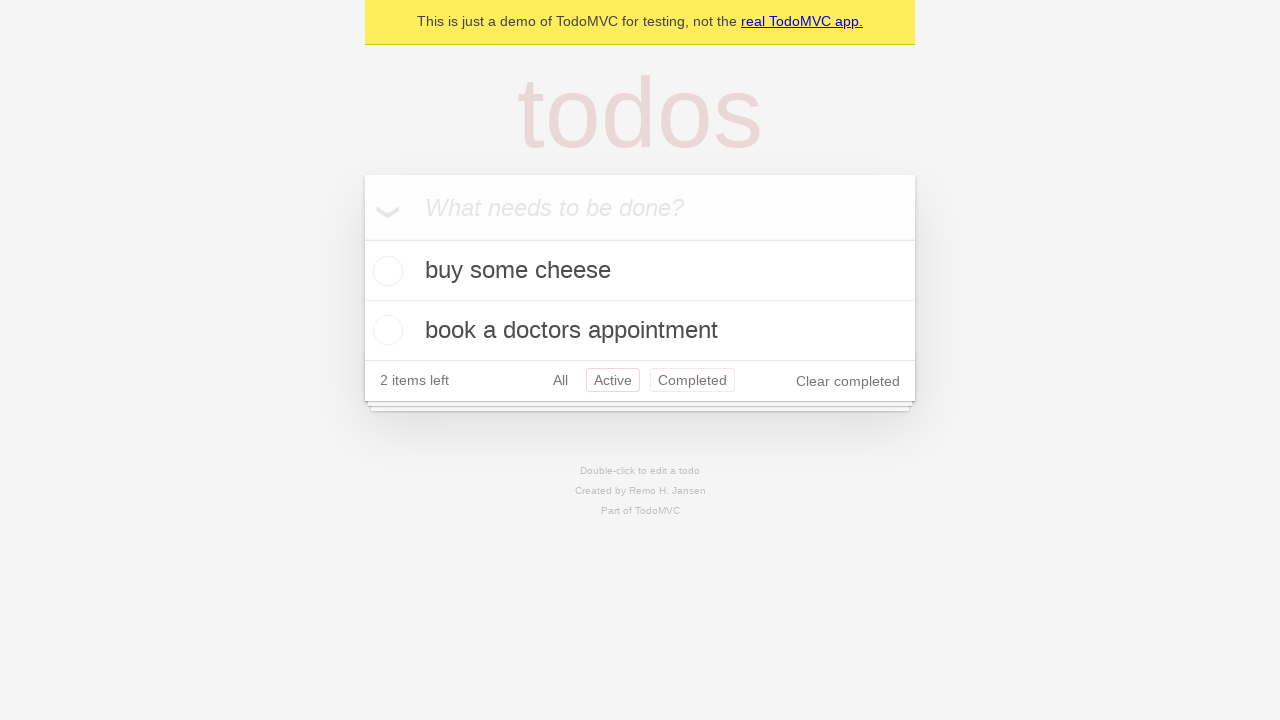

Navigated back from Active filter to All filter
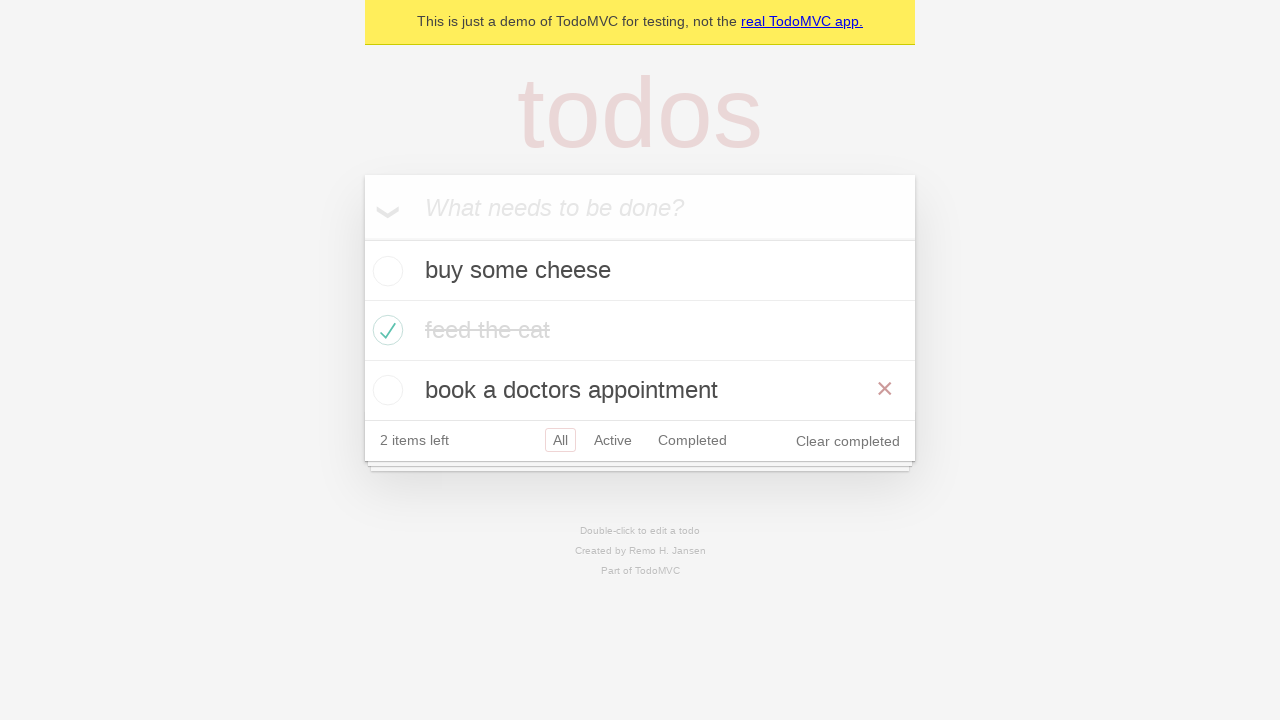

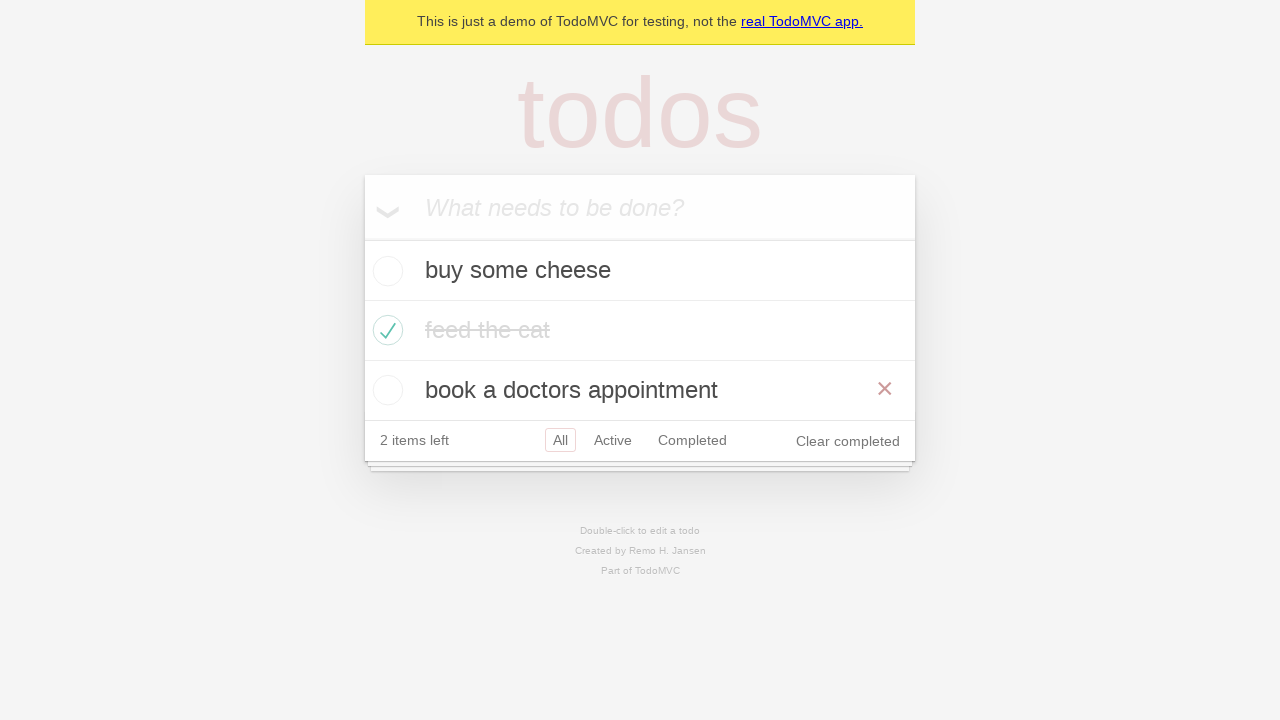